Tests an e-commerce checkout flow by searching for products, adding items to cart, applying a promo code, and completing the purchase with country selection

Starting URL: https://rahulshettyacademy.com/seleniumPractise/#/

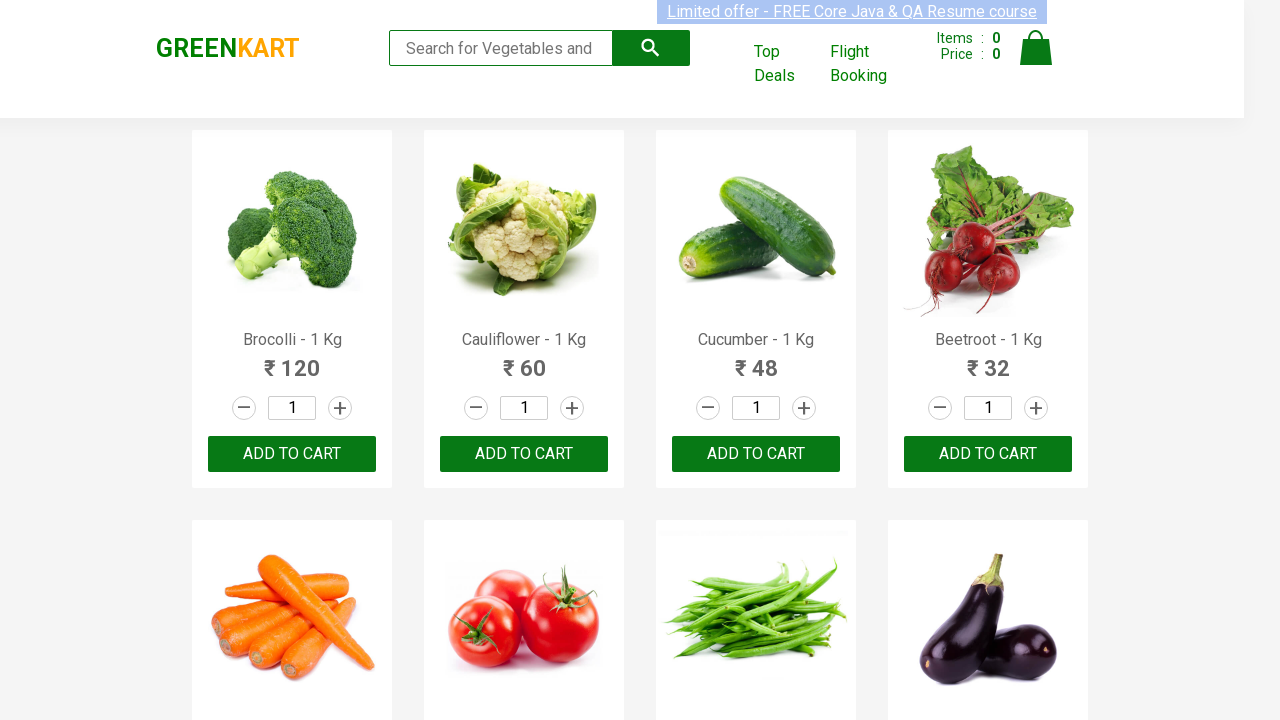

Filled search field with 'ro' on .search-keyword
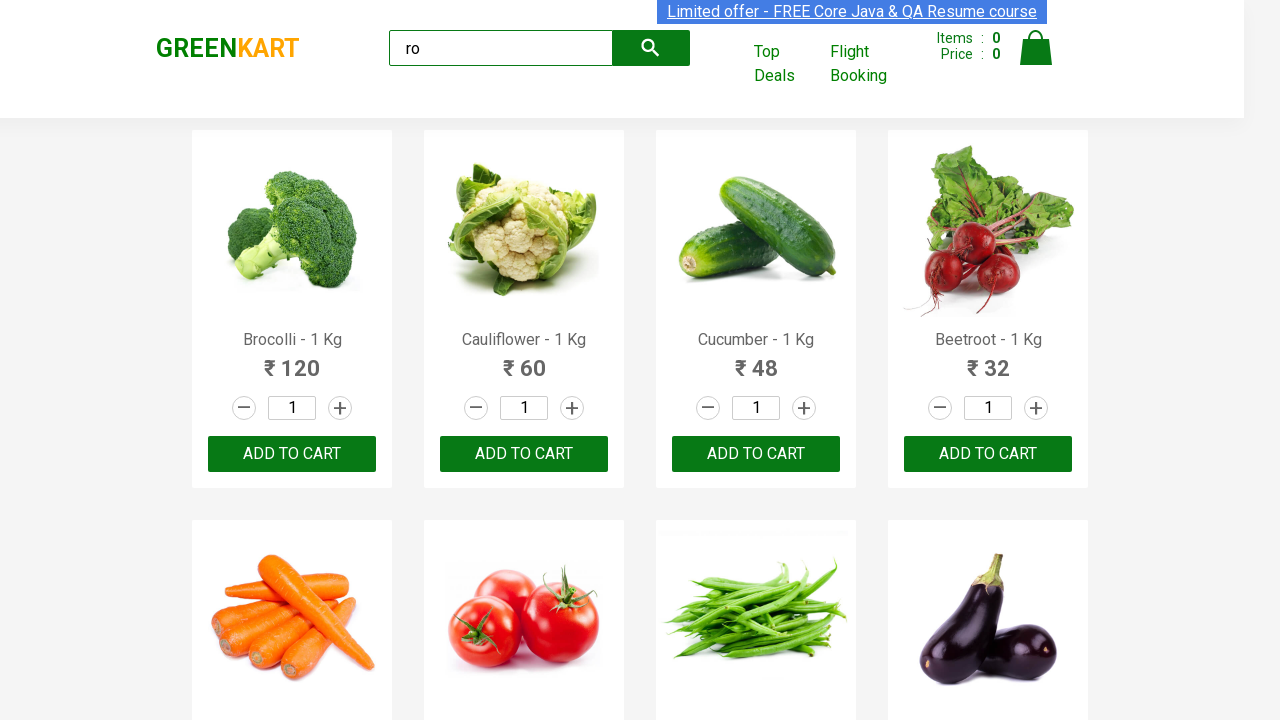

Waited 2 seconds for search results to load
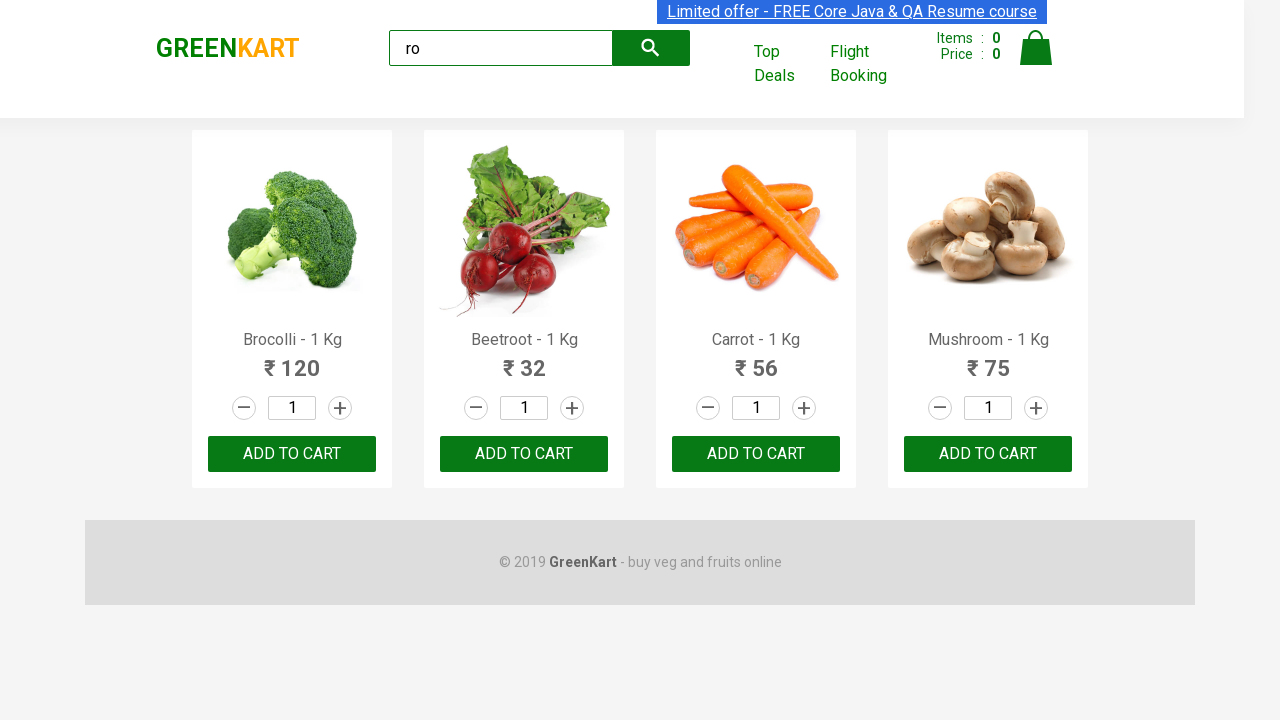

Located all product elements
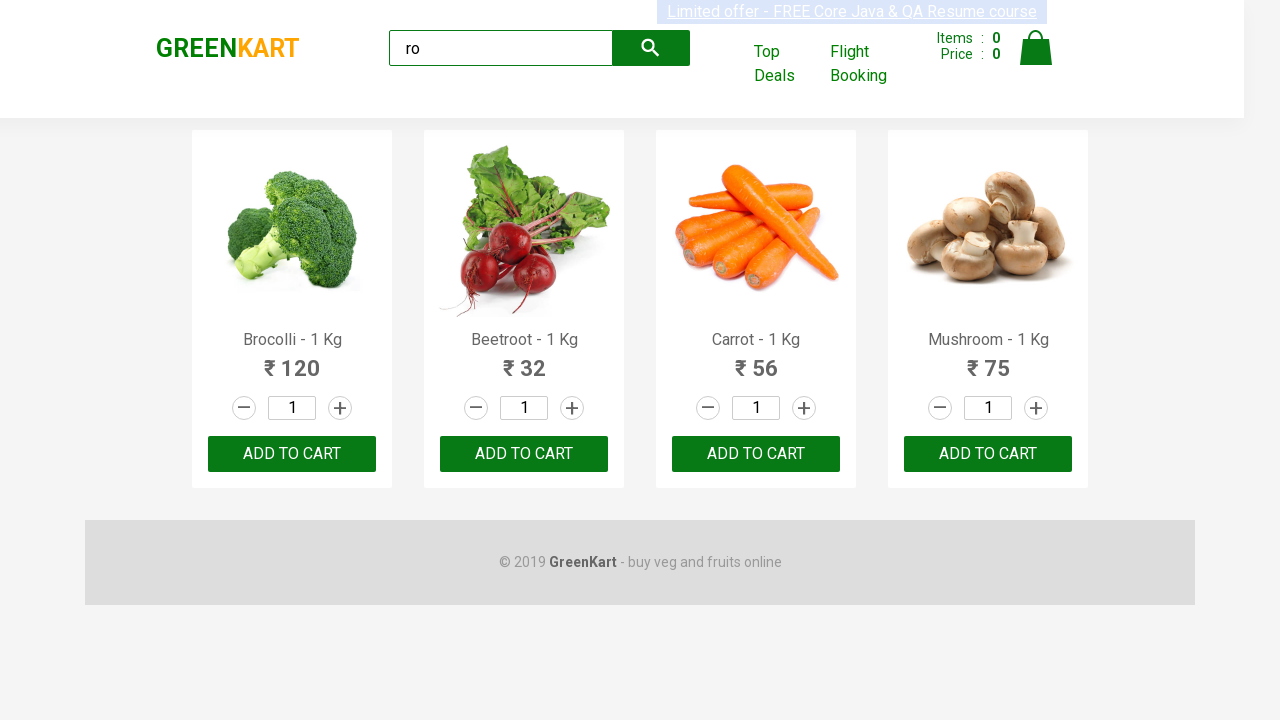

Found and clicked 'Carrot - 1 Kg' add to cart button at (756, 454) on xpath=//div[@class='products']/div >> nth=2 >> [type=button]
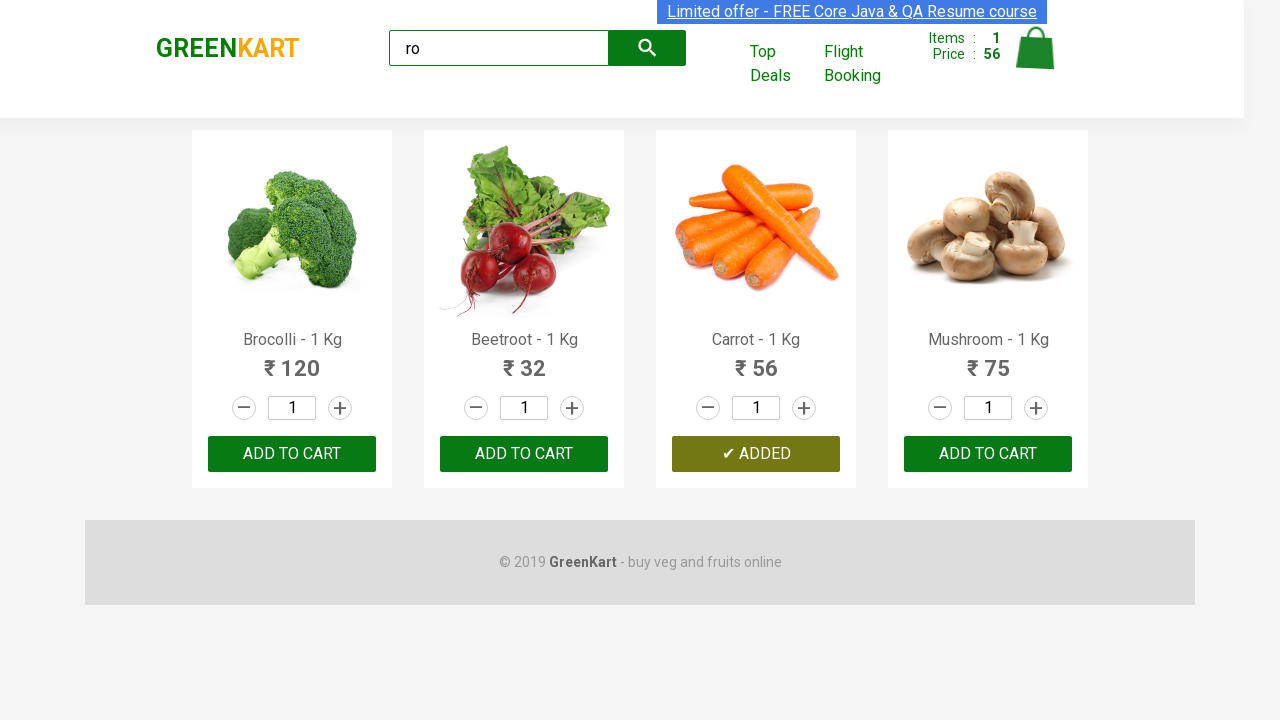

Clicked on cart icon at (1036, 48) on xpath=//*[@id='root']/div/header/div/div[3]/a[4]/img
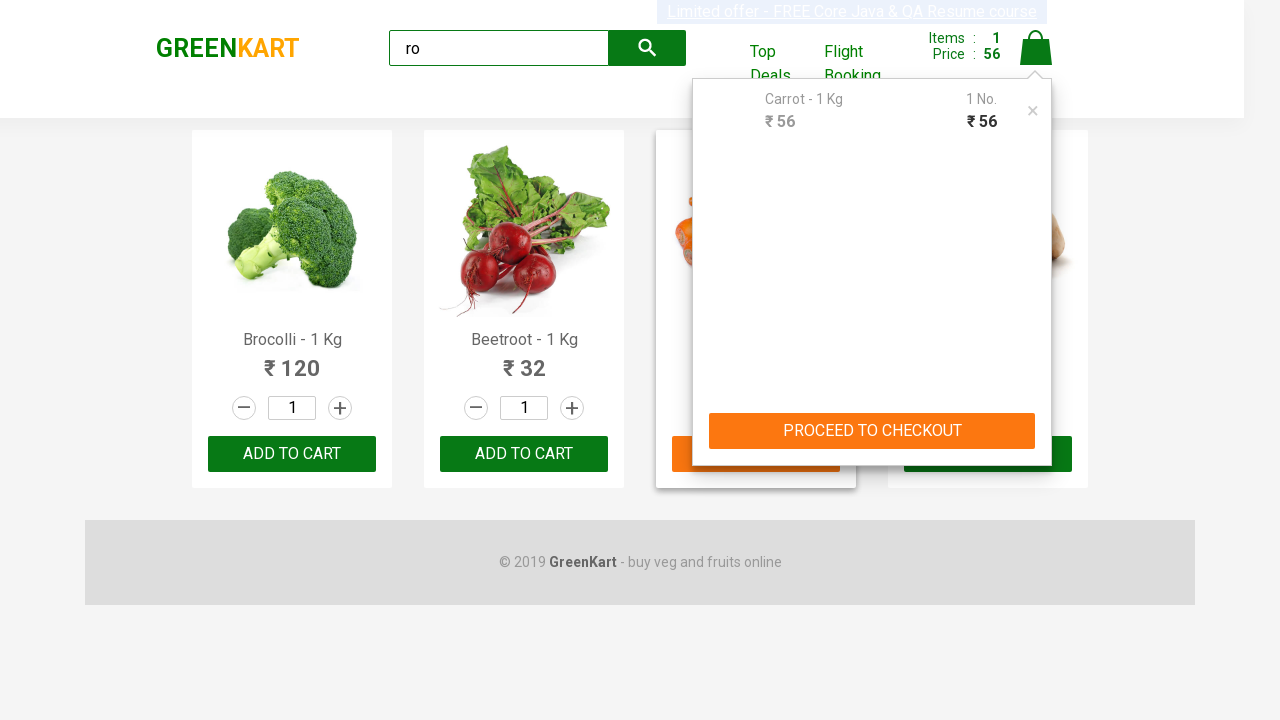

Waited 2 seconds for cart page to load
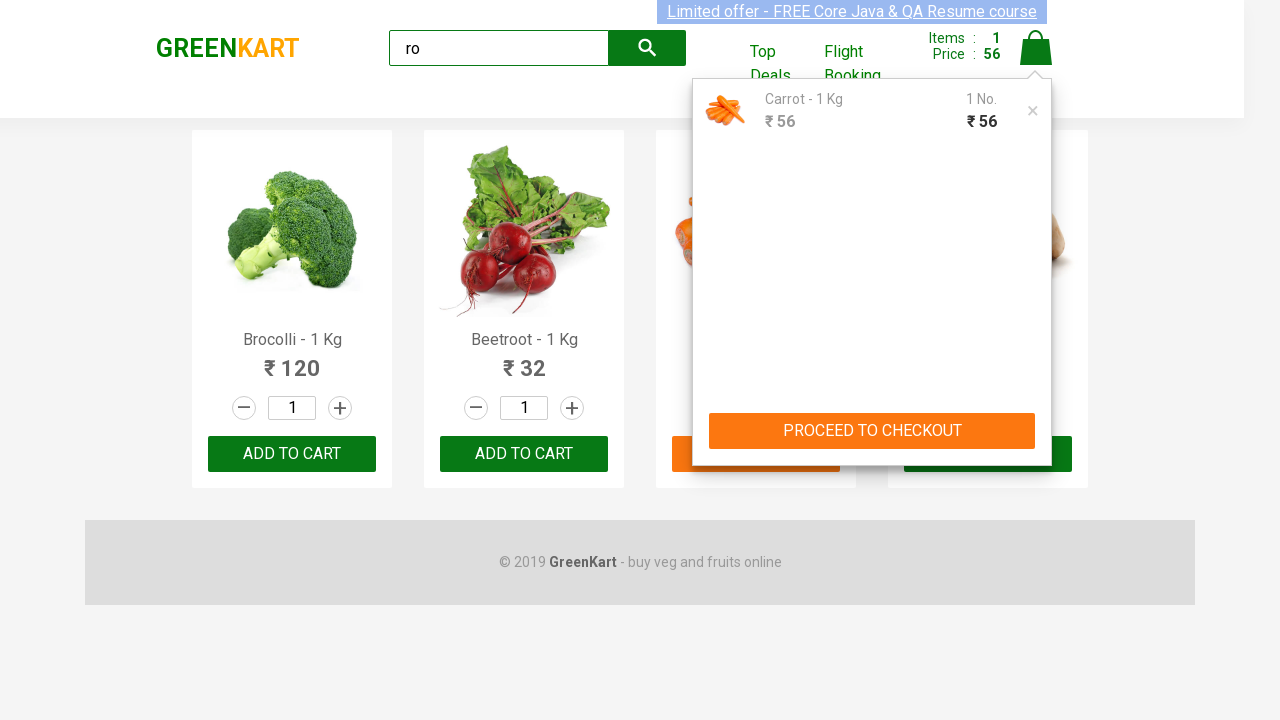

Clicked proceed to checkout button at (872, 431) on button[type='button']
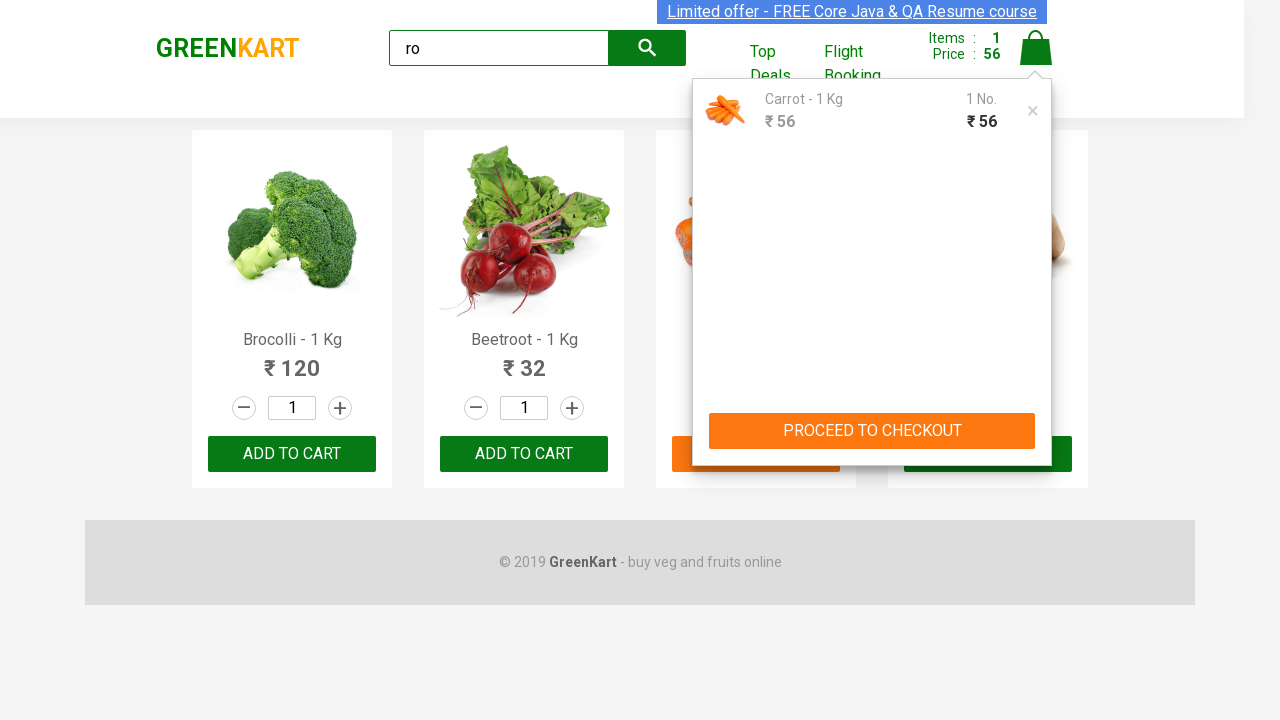

Waited 2 seconds for checkout page to load
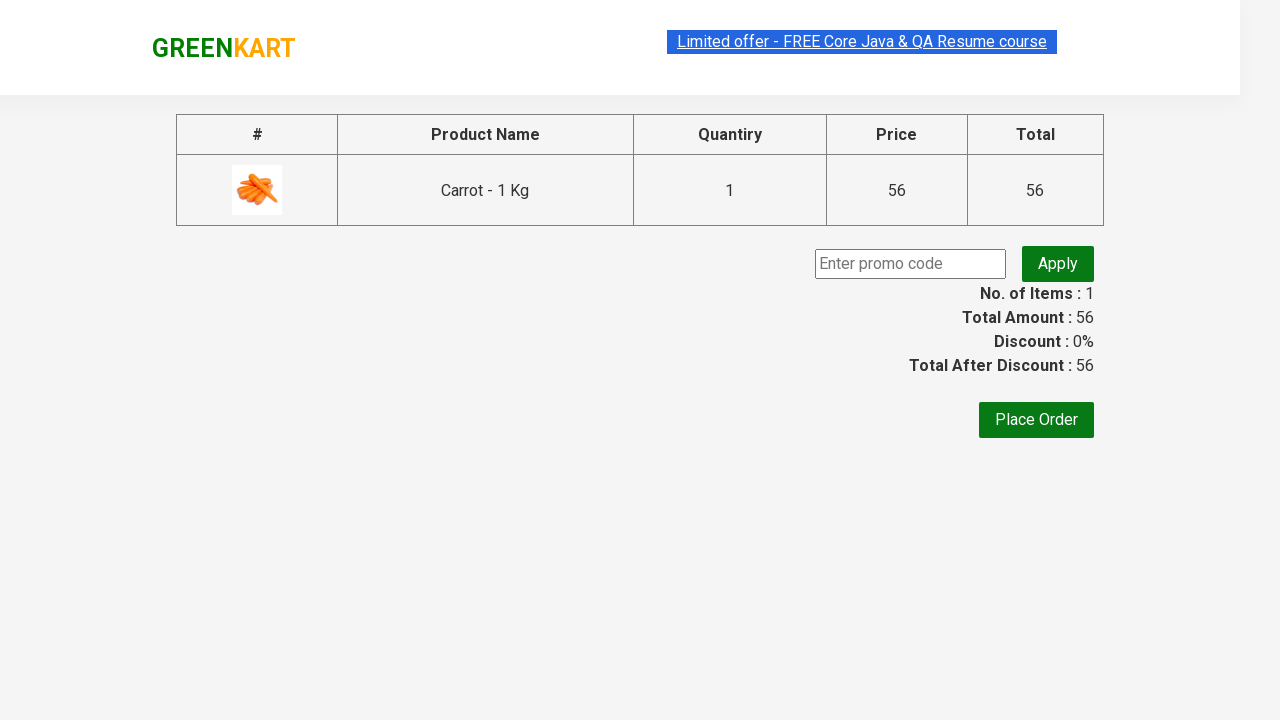

Filled promo code field with 'rahulshettyacademy' on .promoCode
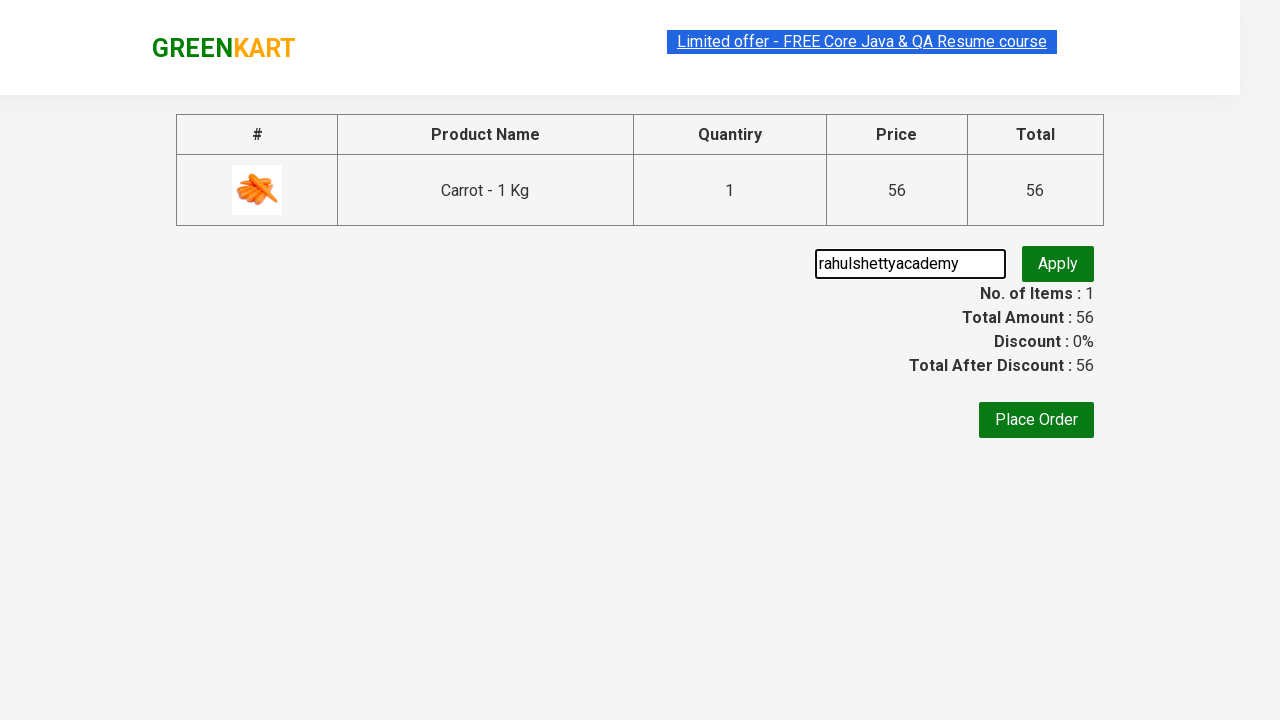

Clicked apply promo code button at (1058, 264) on .promoBtn
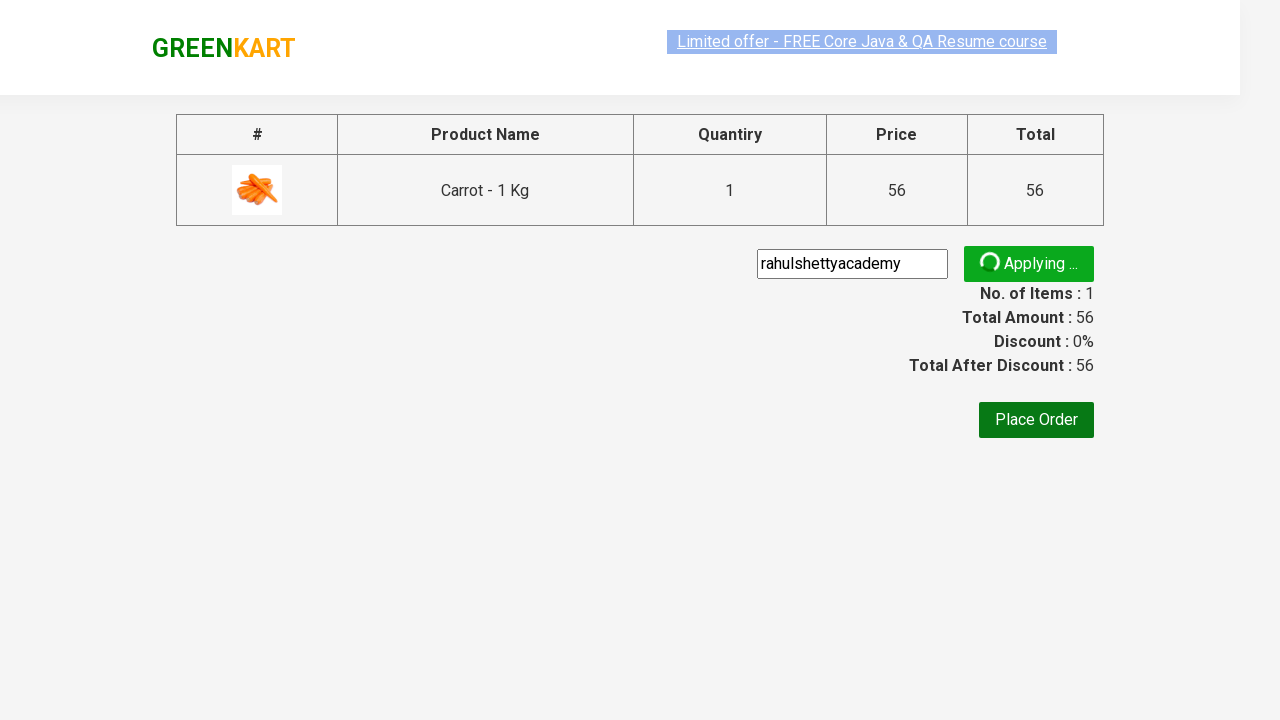

Waited 8 seconds for promo code to be processed
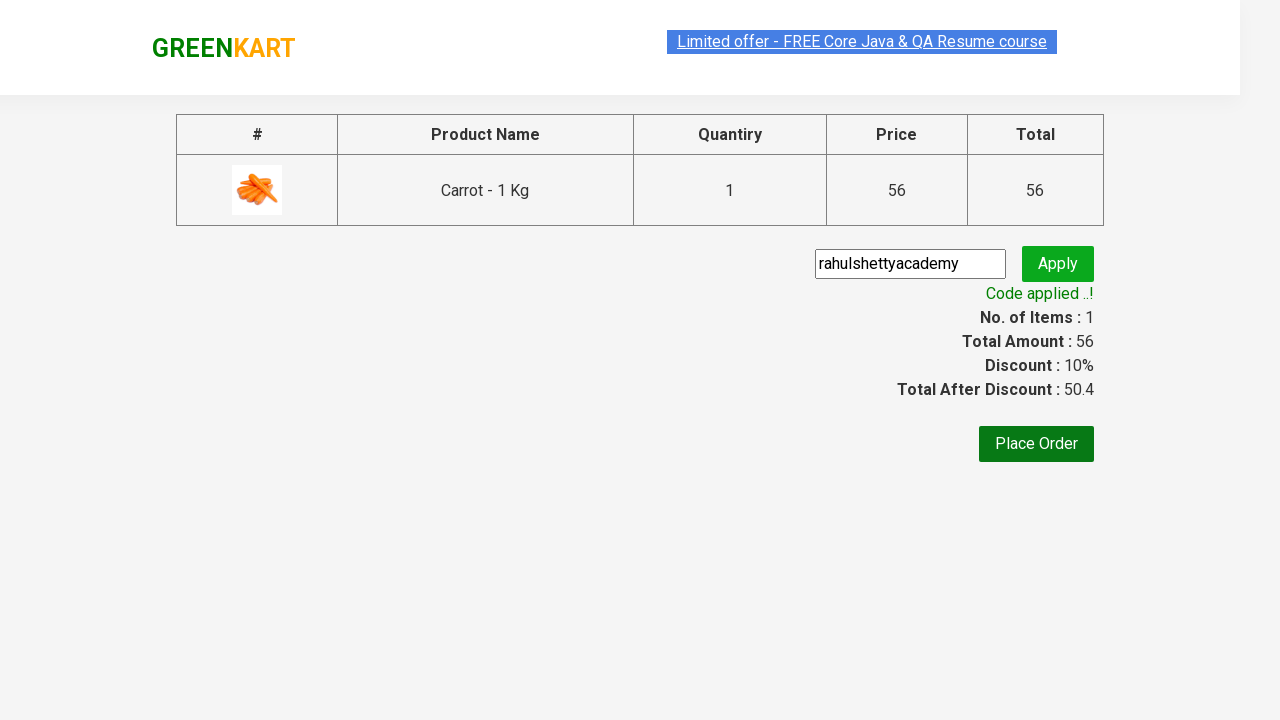

Clicked continue to place order button at (1036, 444) on xpath=//*[@id='root']/div/div/div/div/button
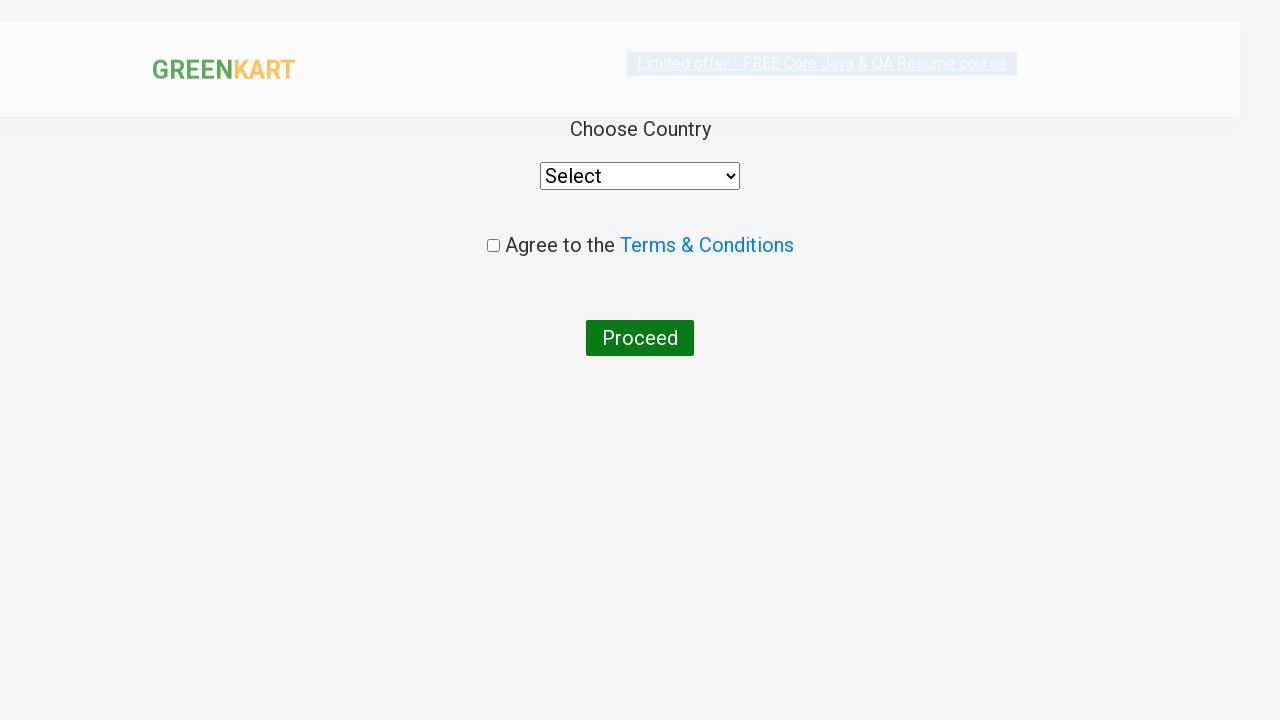

Selected 'India' from country dropdown on //*[@id='root']/div/div/div/div/div/select
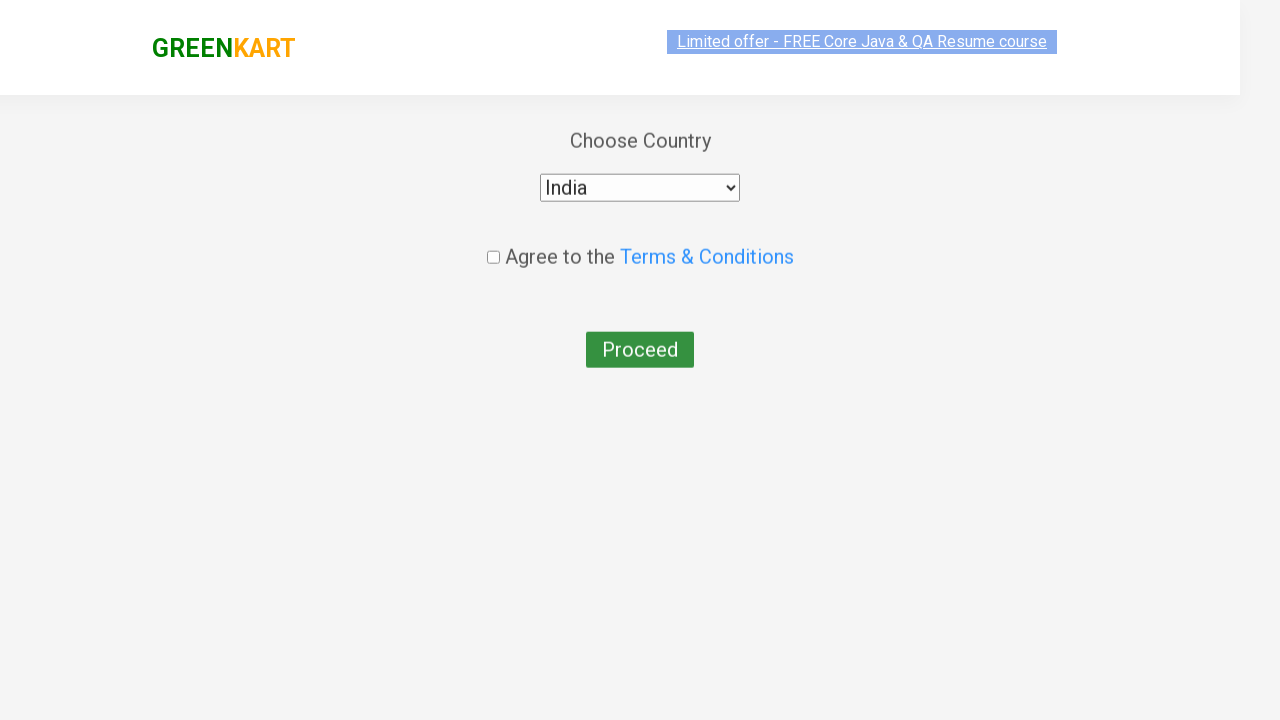

Waited 2 seconds after country selection
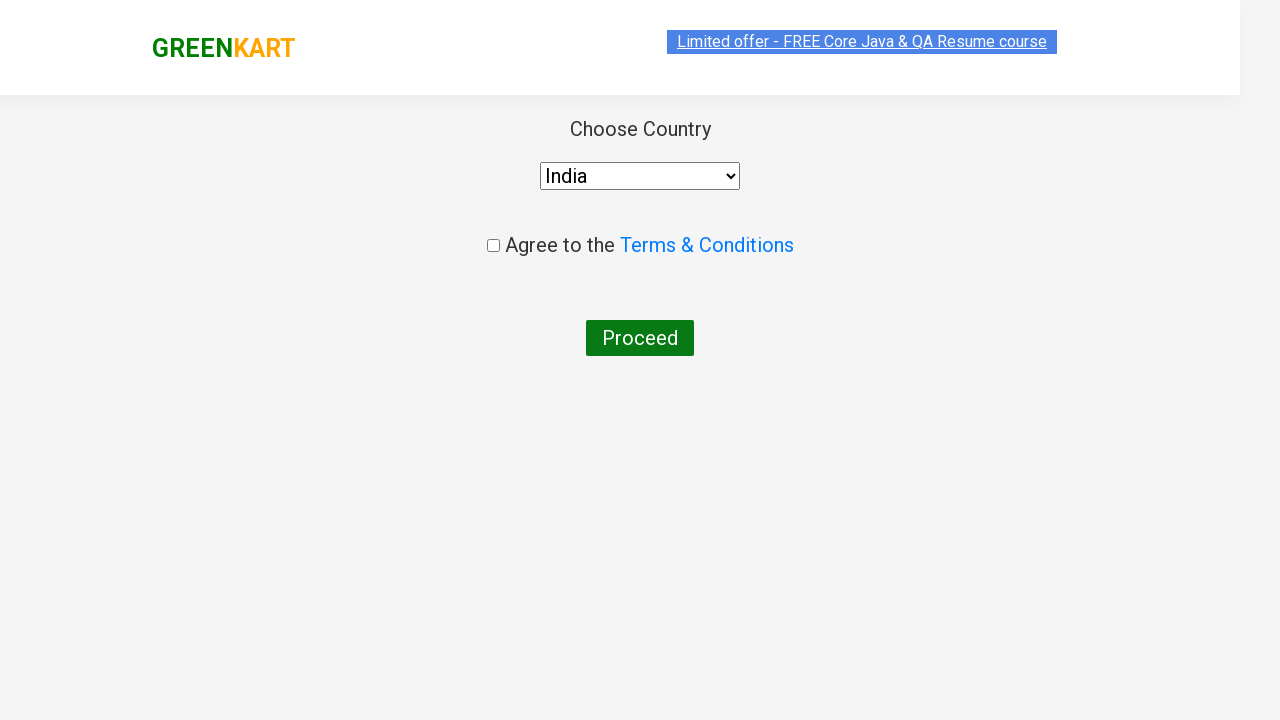

Clicked checkbox to agree to terms and conditions at (493, 246) on .chkAgree
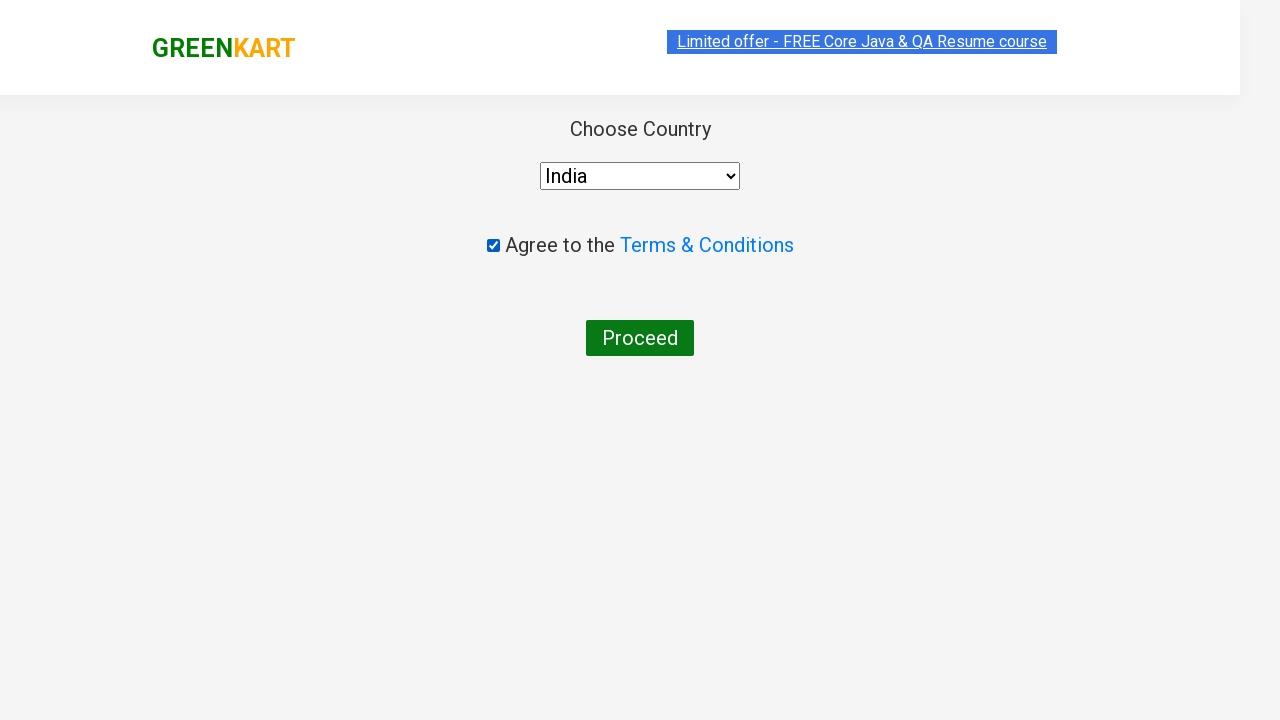

Clicked Proceed button to complete purchase at (640, 338) on xpath=//button[text()='Proceed']
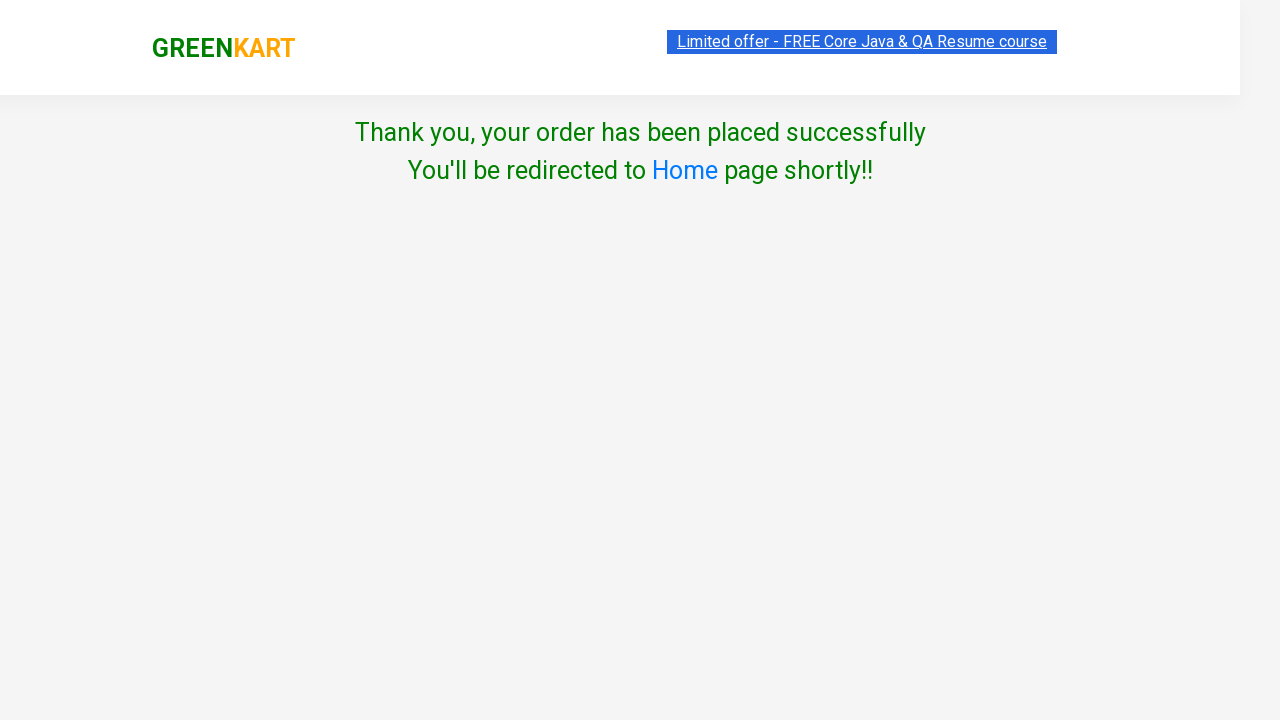

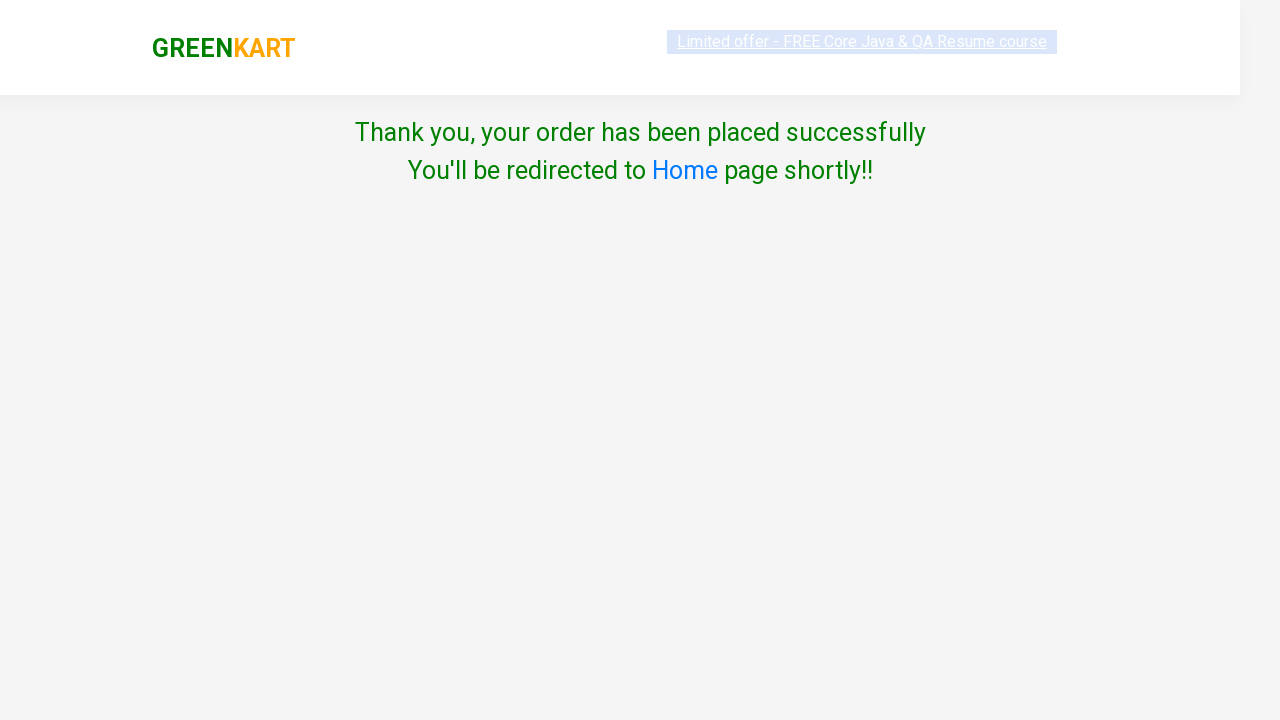